Tests mouse hover functionality on SpiceJet website by hovering over the "Add-ons" menu and clicking on "Excess Baggage" option

Starting URL: https://www.spicejet.com/

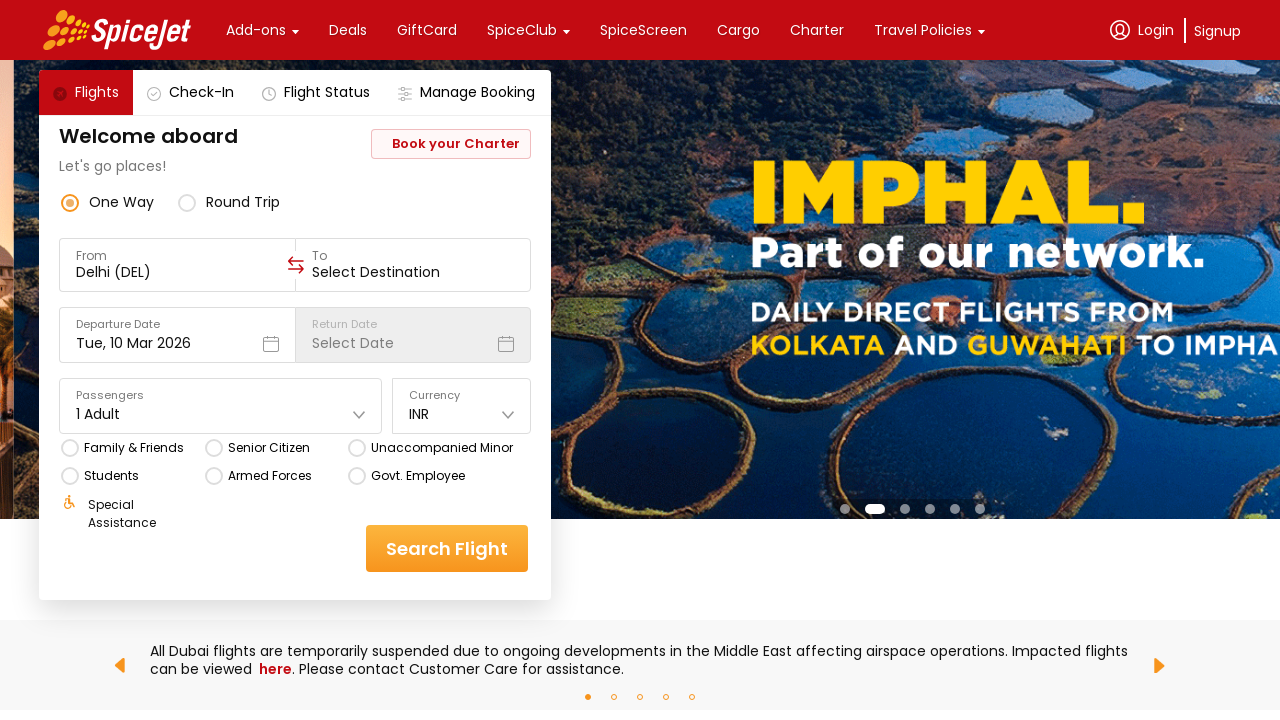

Hovered over the 'Add-ons' menu item at (256, 30) on xpath=//div[text()='Add-ons']
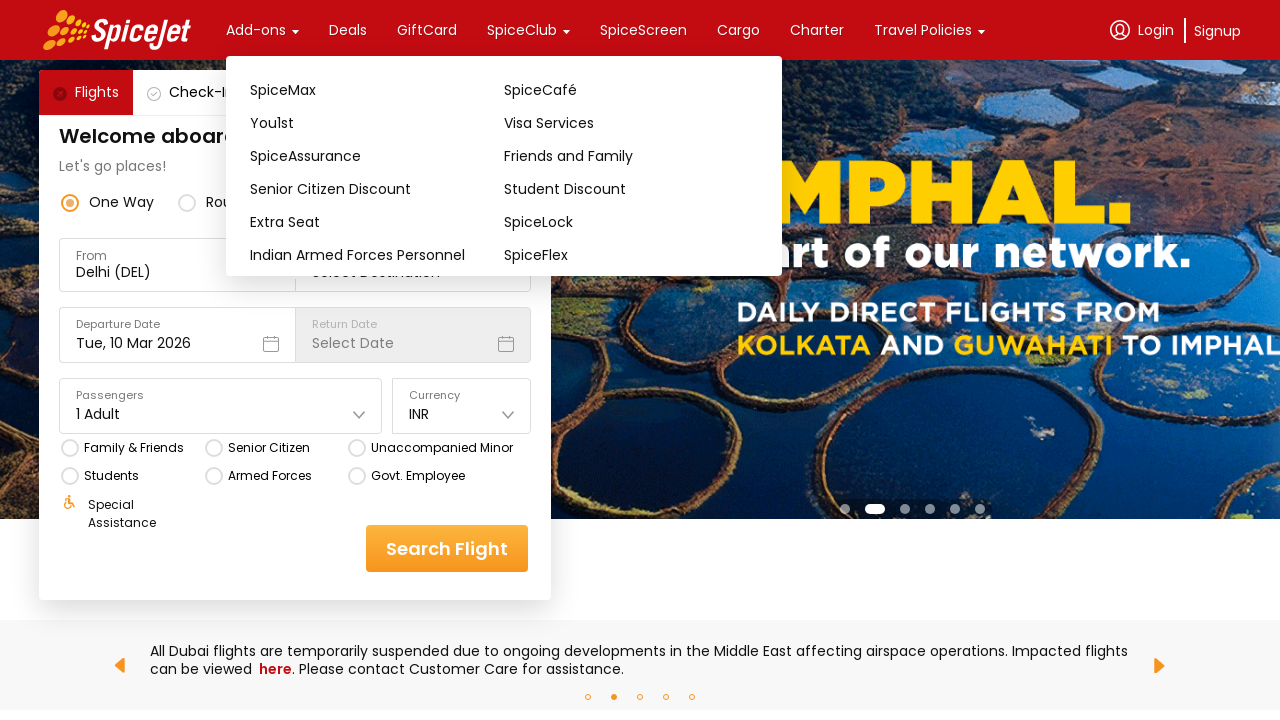

Waited for dropdown menu to appear
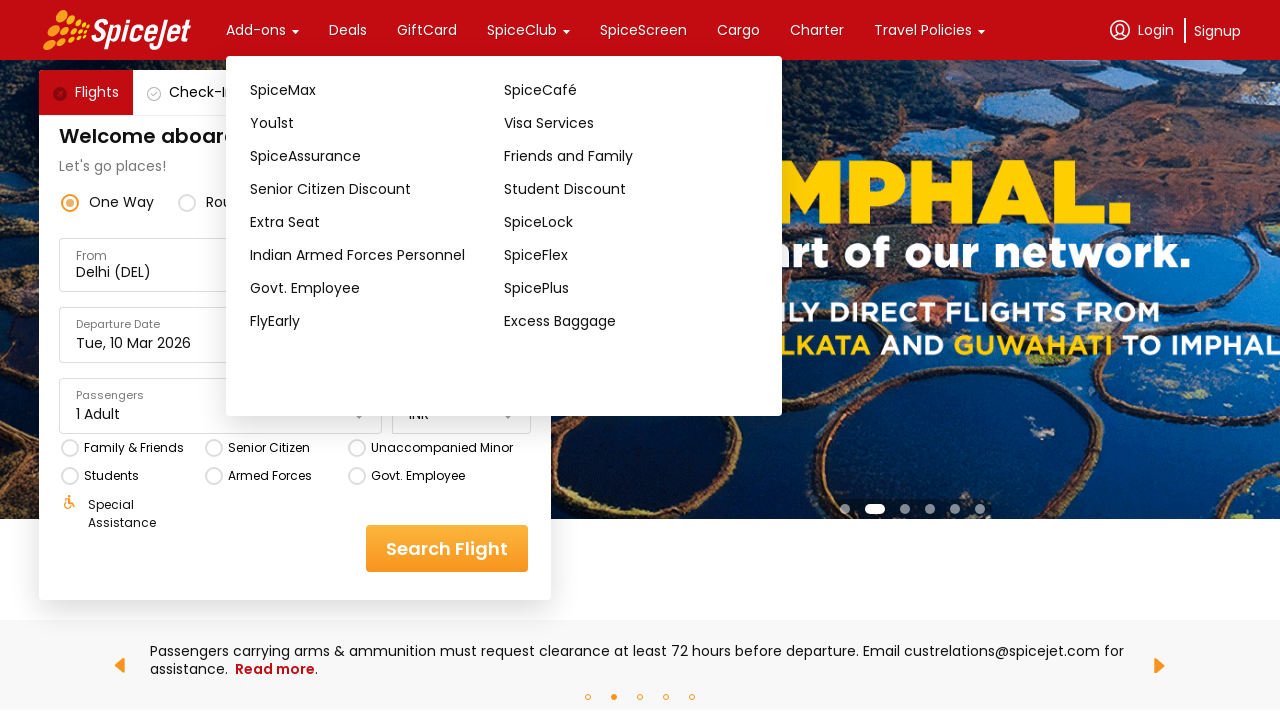

Clicked on 'Excess Baggage' option in the Add-ons dropdown at (631, 321) on (//div[text()='Excess Baggage'])[1]
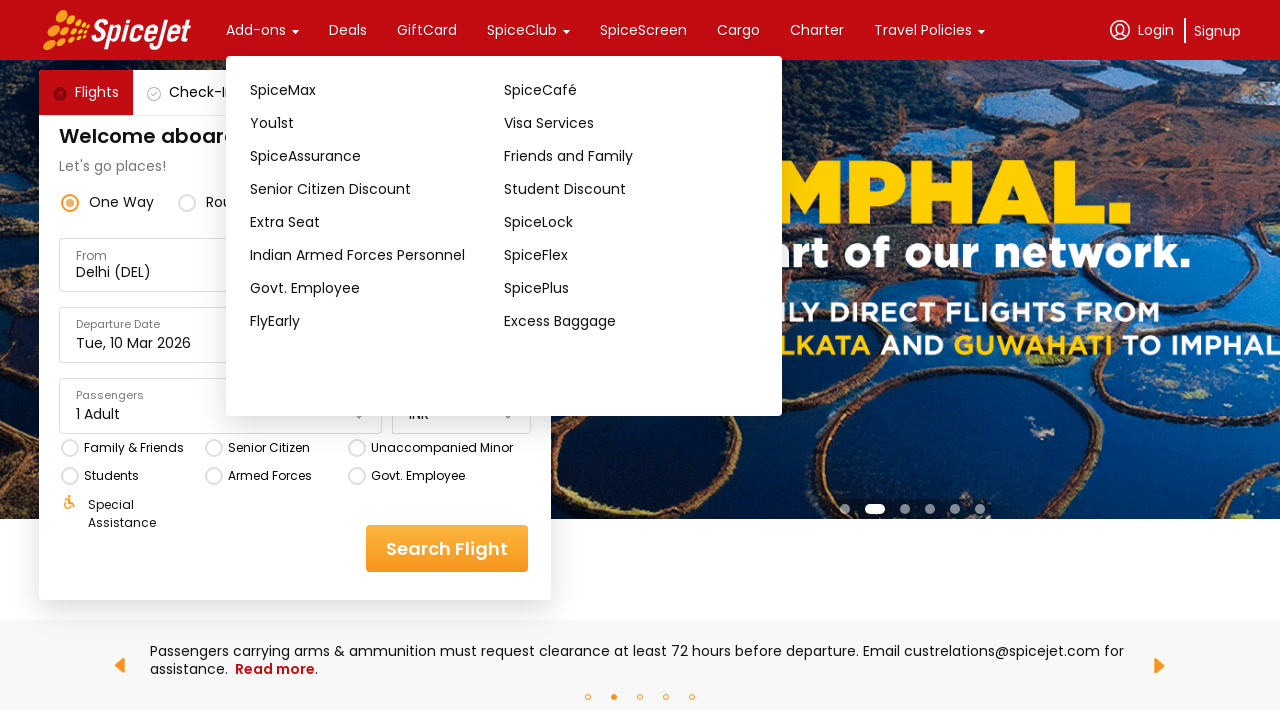

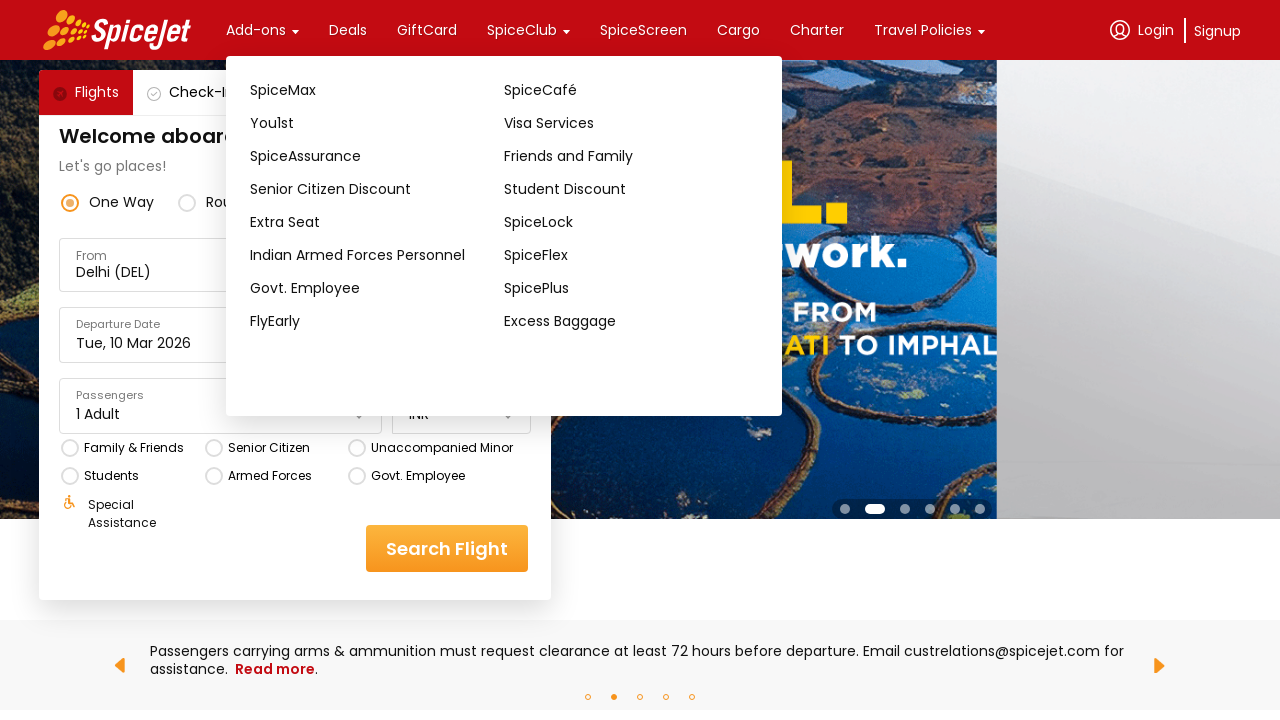